Performs a double-click action on a button element

Starting URL: https://testautomationpractice.blogspot.com/

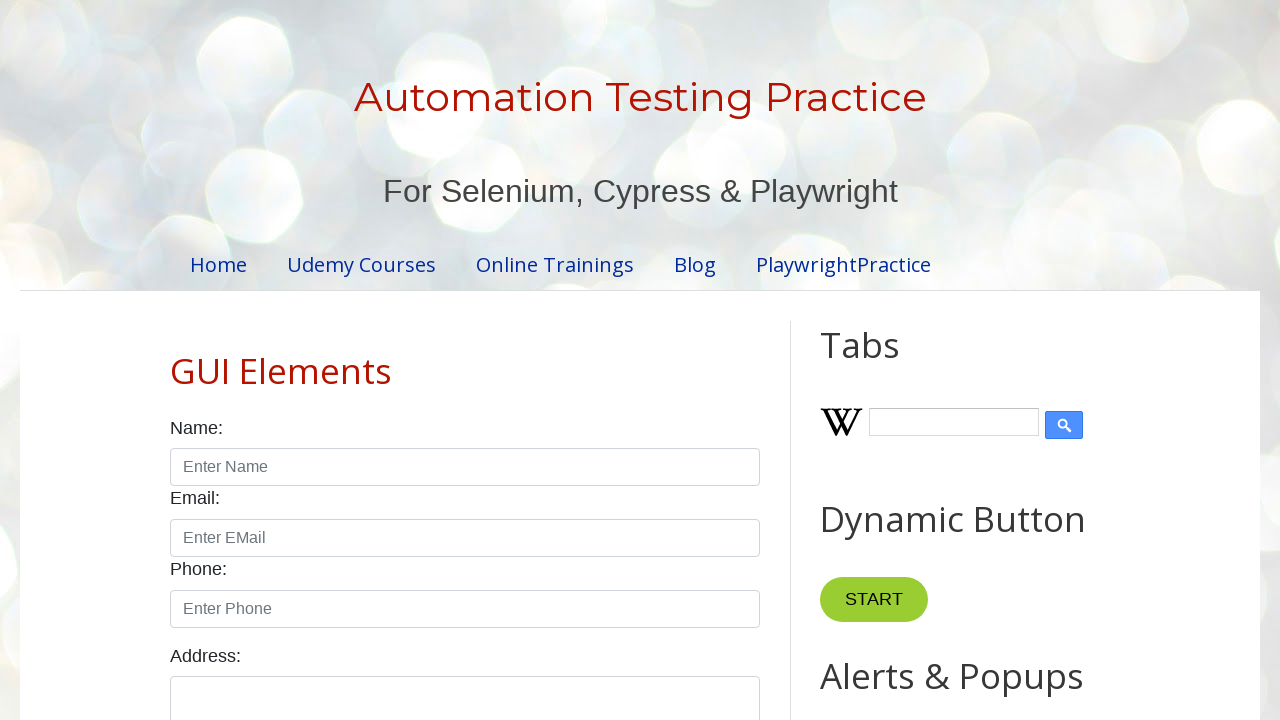

Located button element with ID HTML10
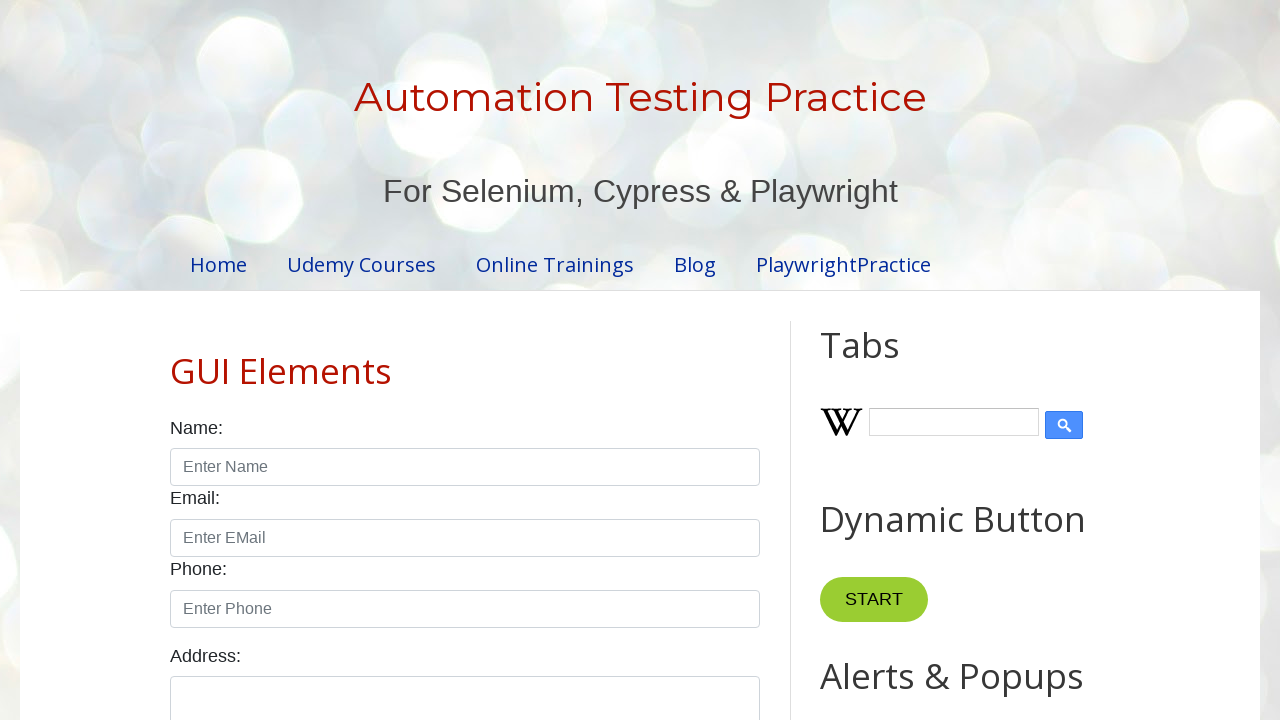

Performed double-click action on button element at (885, 360) on xpath=//*[@id='HTML10']/div/button
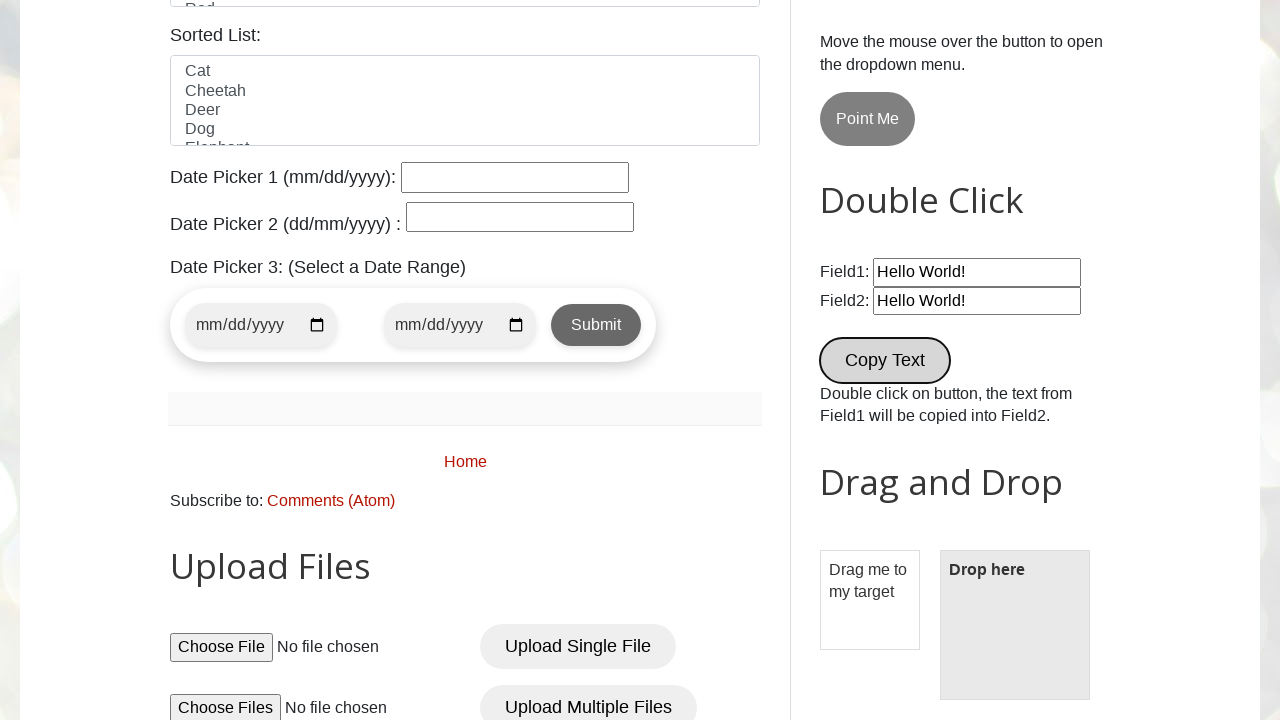

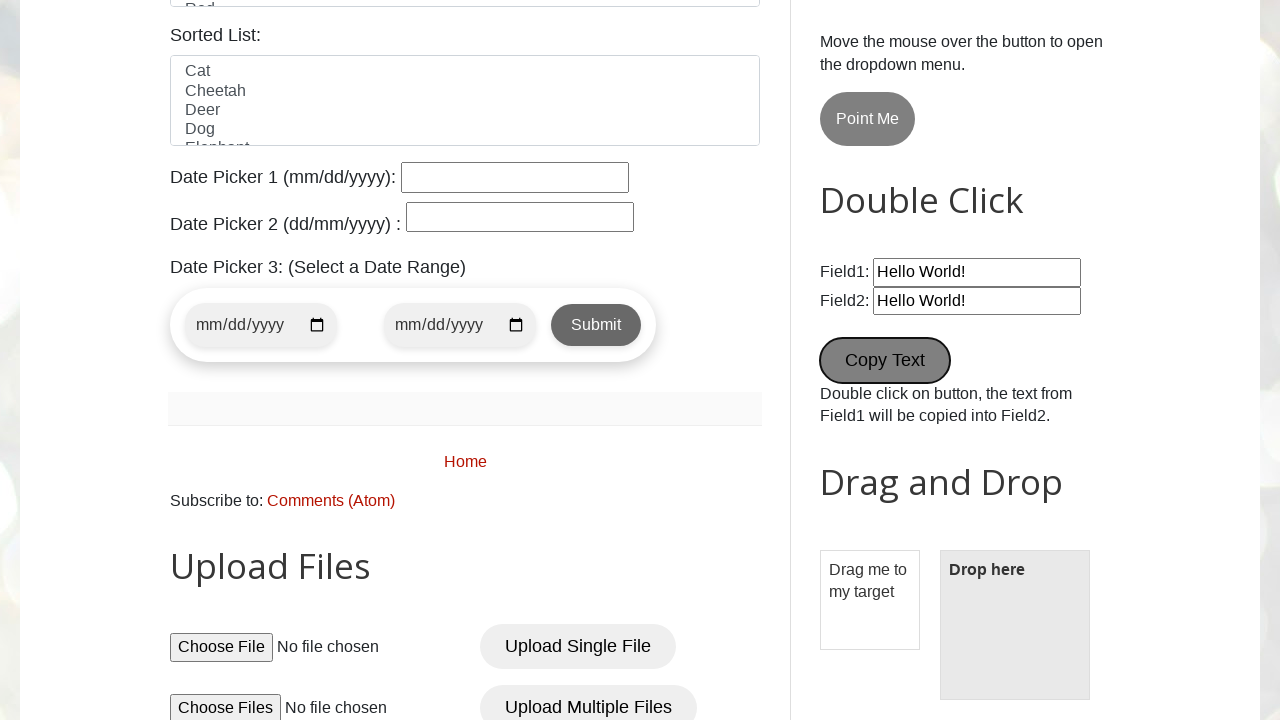